Navigates to JEPX spot market summary page, clicks the data download button, waits for the modal to appear, selects a financial year from the dropdown, and triggers the download action.

Starting URL: https://www.jepx.jp/electricpower/market-data/spot/

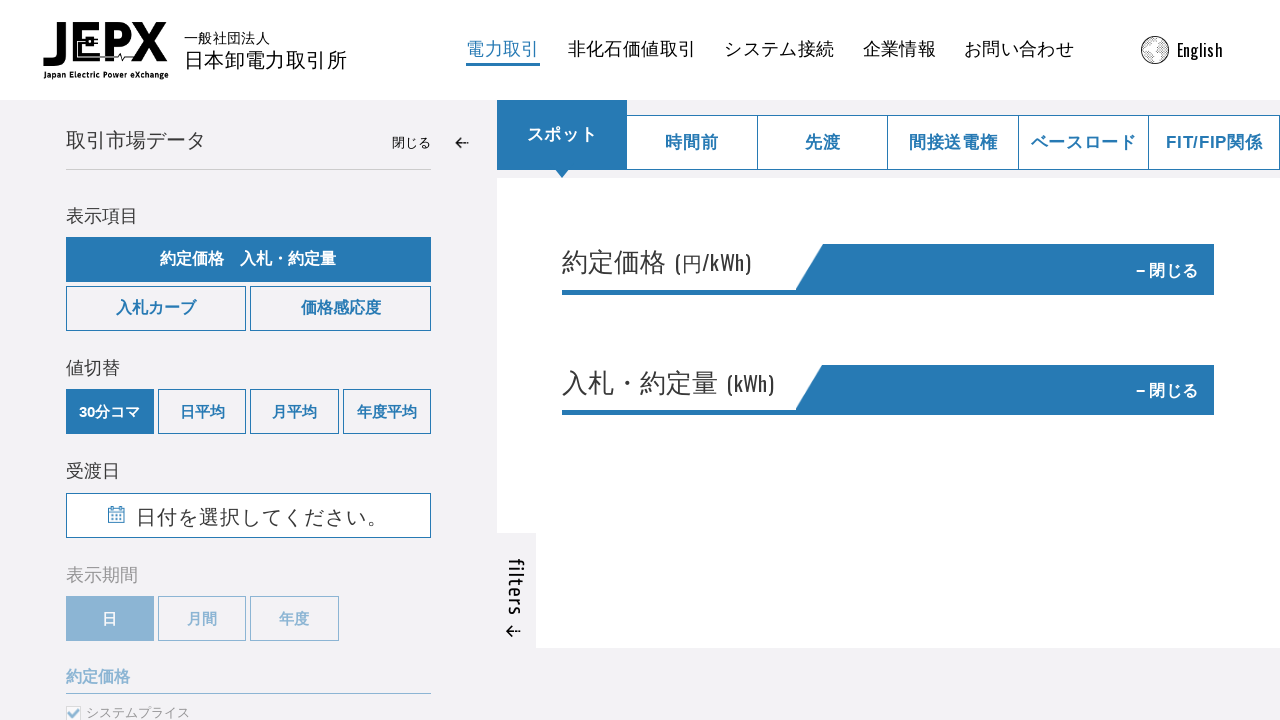

Clicked the data download button for spot summary at (248, 531) on button.dl-button[data-dl='spot_summary']
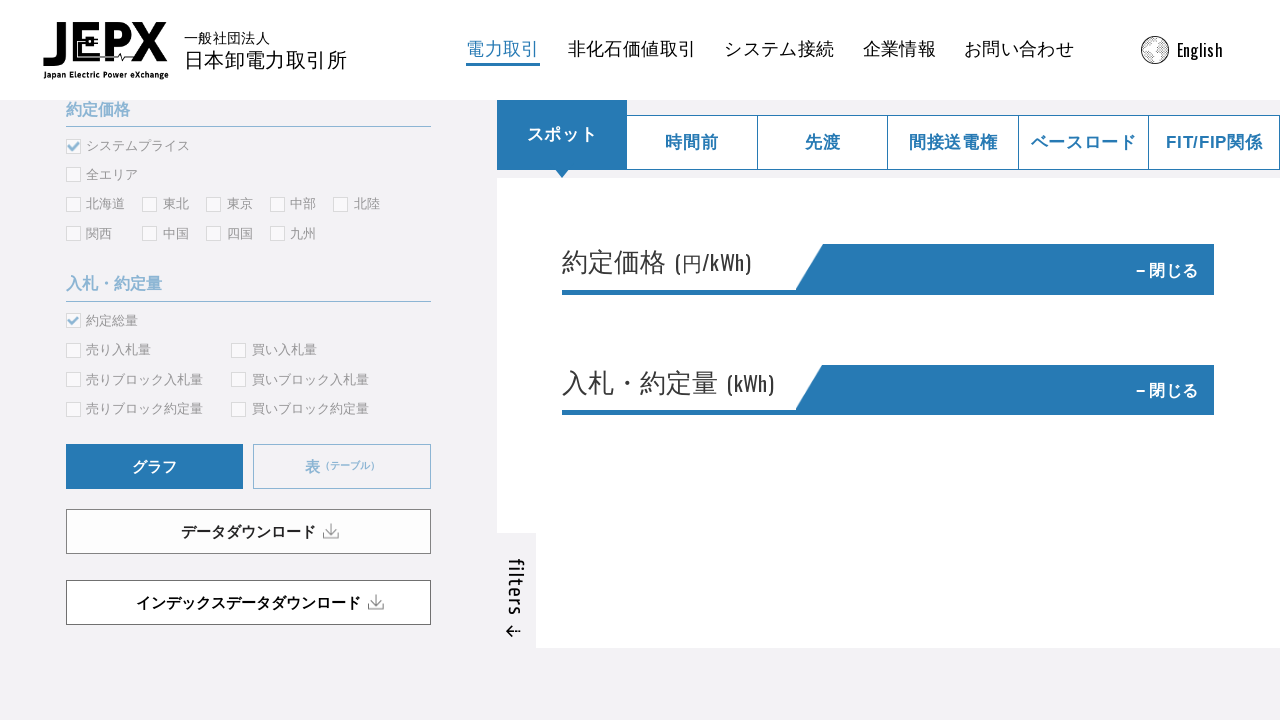

Waited 1 second for modal initialization
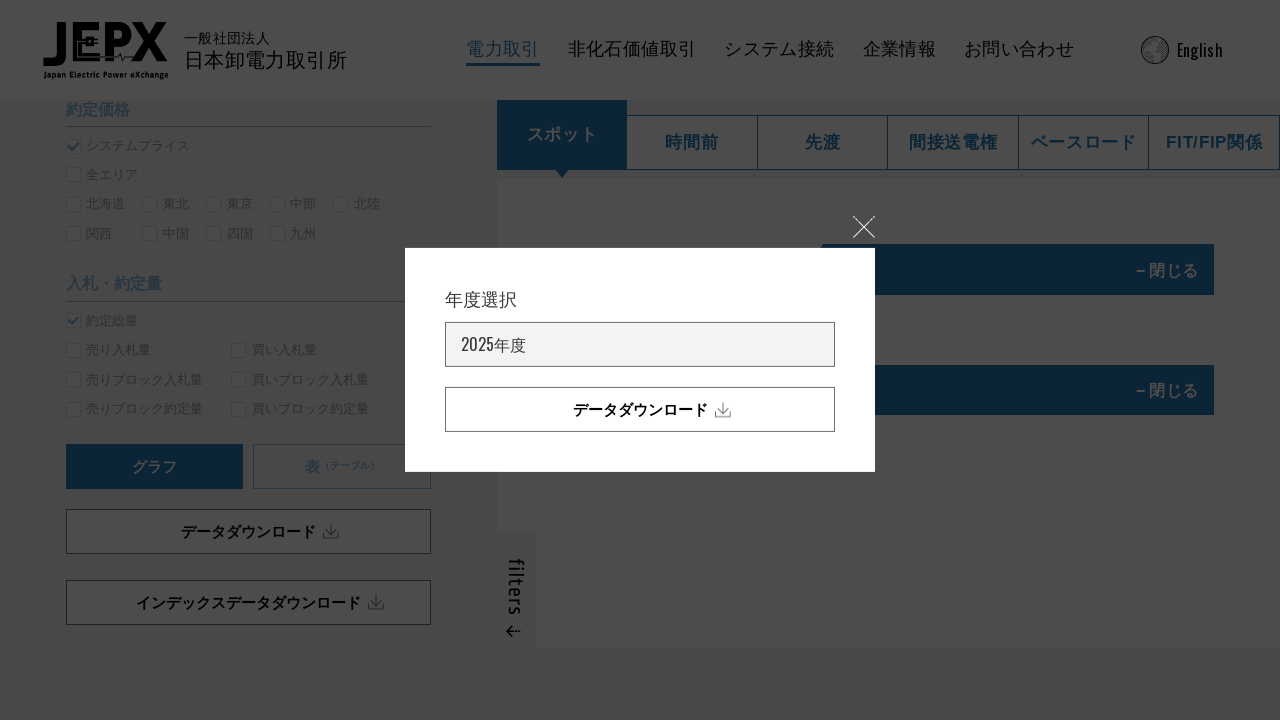

Modal dialog appeared on screen
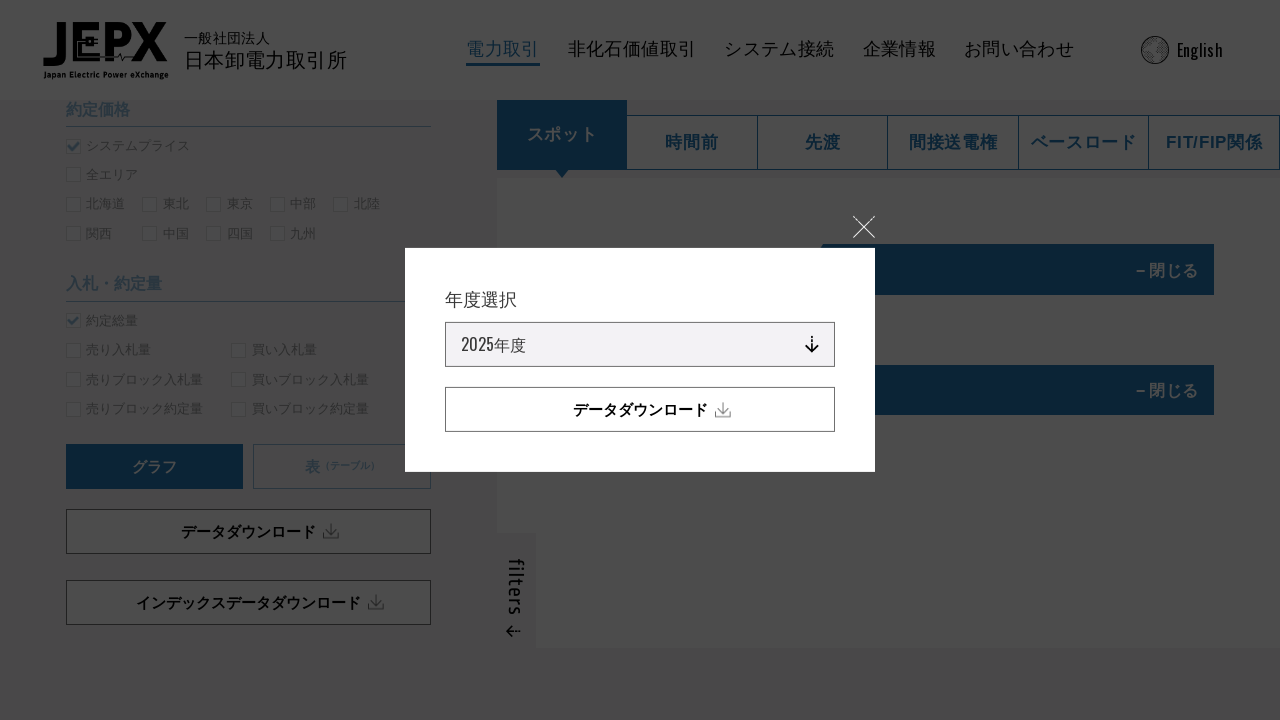

Selected financial year 2024 from dropdown on #dl-select--spot_summary
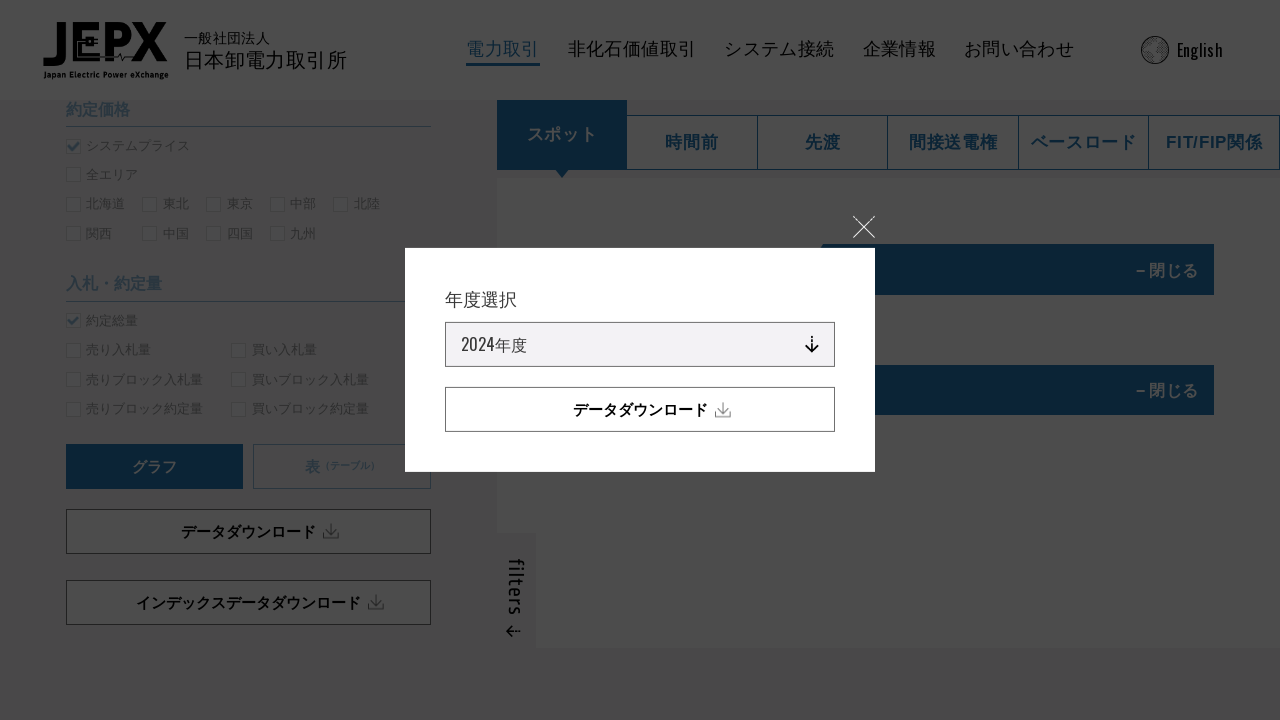

Waited 500ms for selection to register
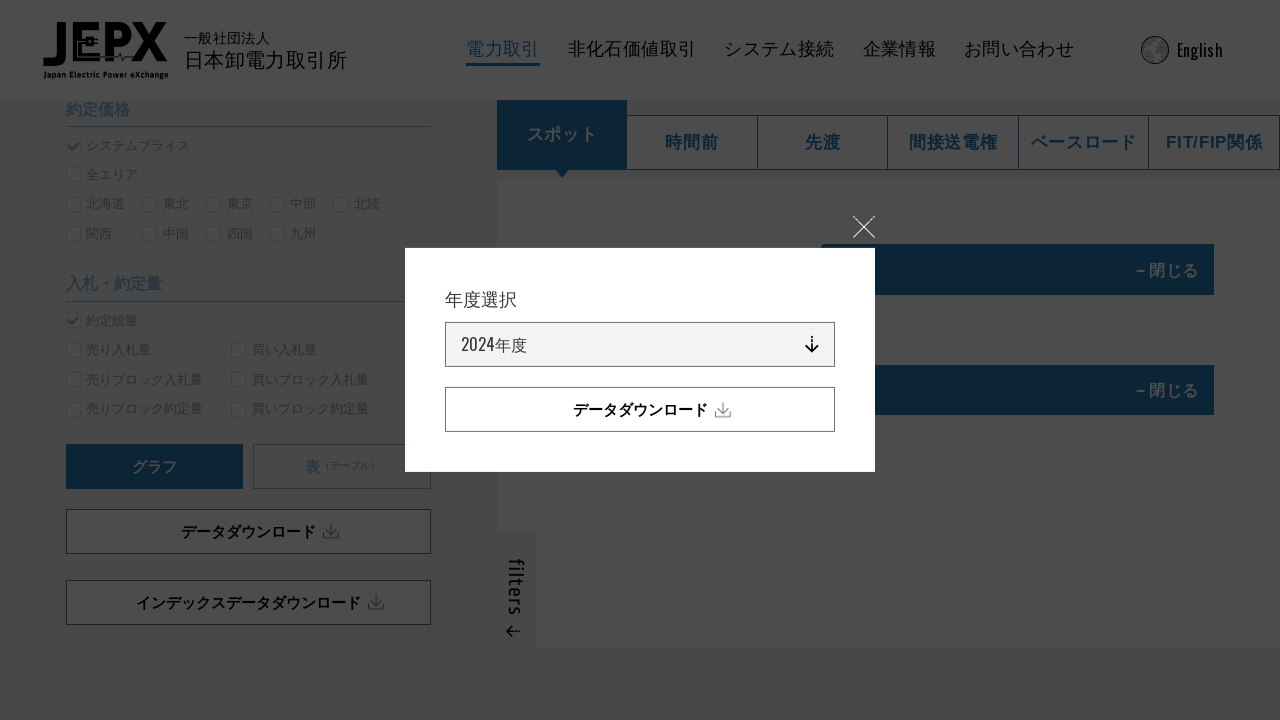

Clicked the download button in the modal to trigger file download at (640, 410) on #modal-box--spot_summary button.dl-button
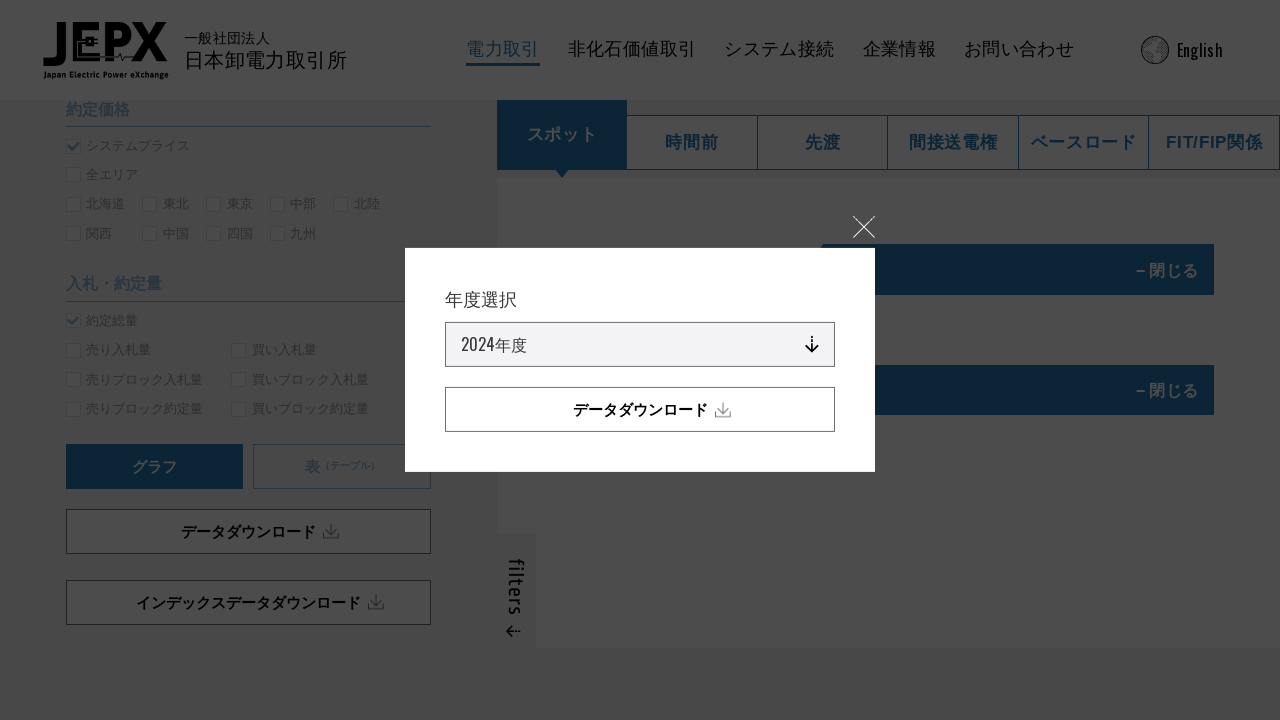

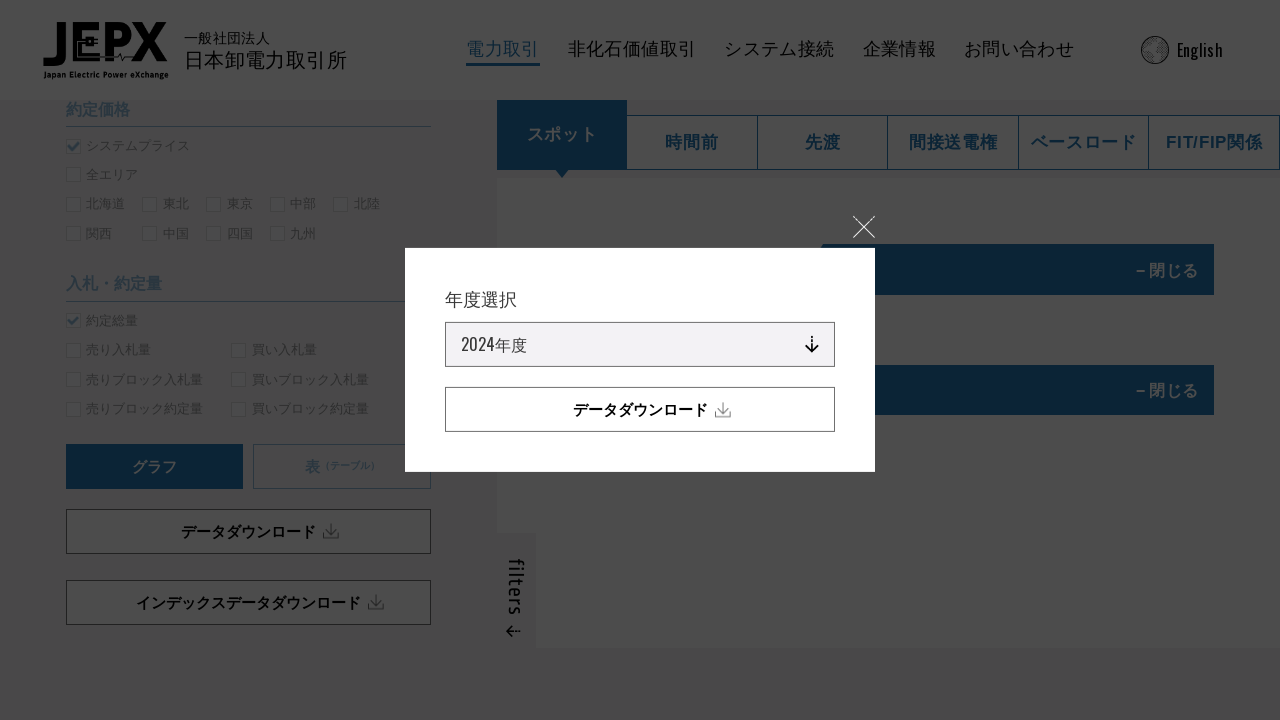